Tests editing a todo item by double-clicking and entering new text

Starting URL: https://demo.playwright.dev/todomvc

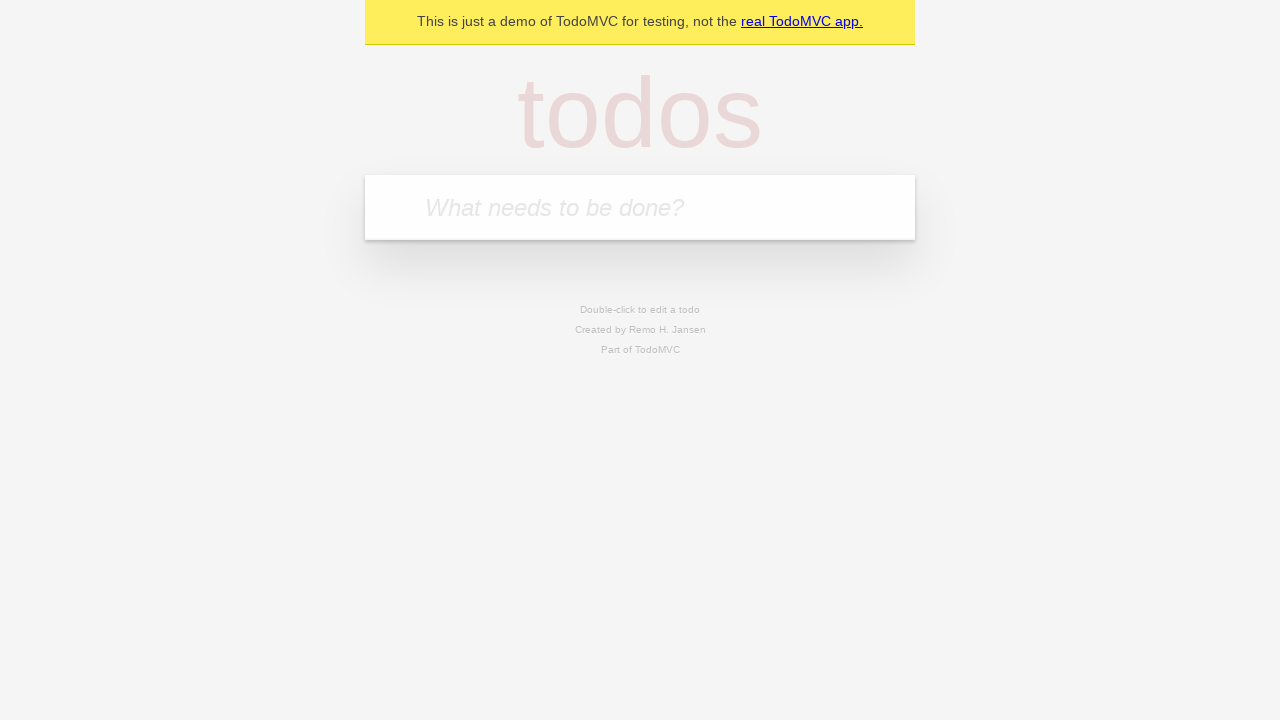

Filled todo input with 'buy some cheese' on internal:attr=[placeholder="What needs to be done?"i]
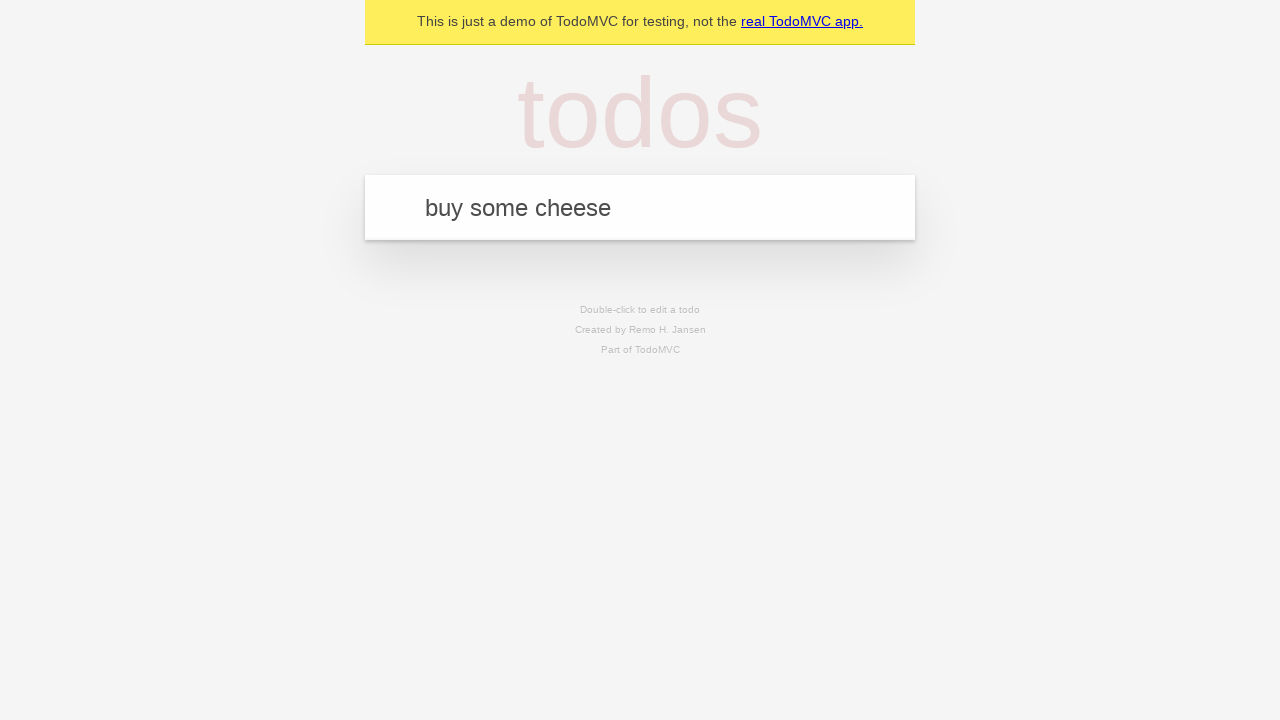

Pressed Enter to create first todo item on internal:attr=[placeholder="What needs to be done?"i]
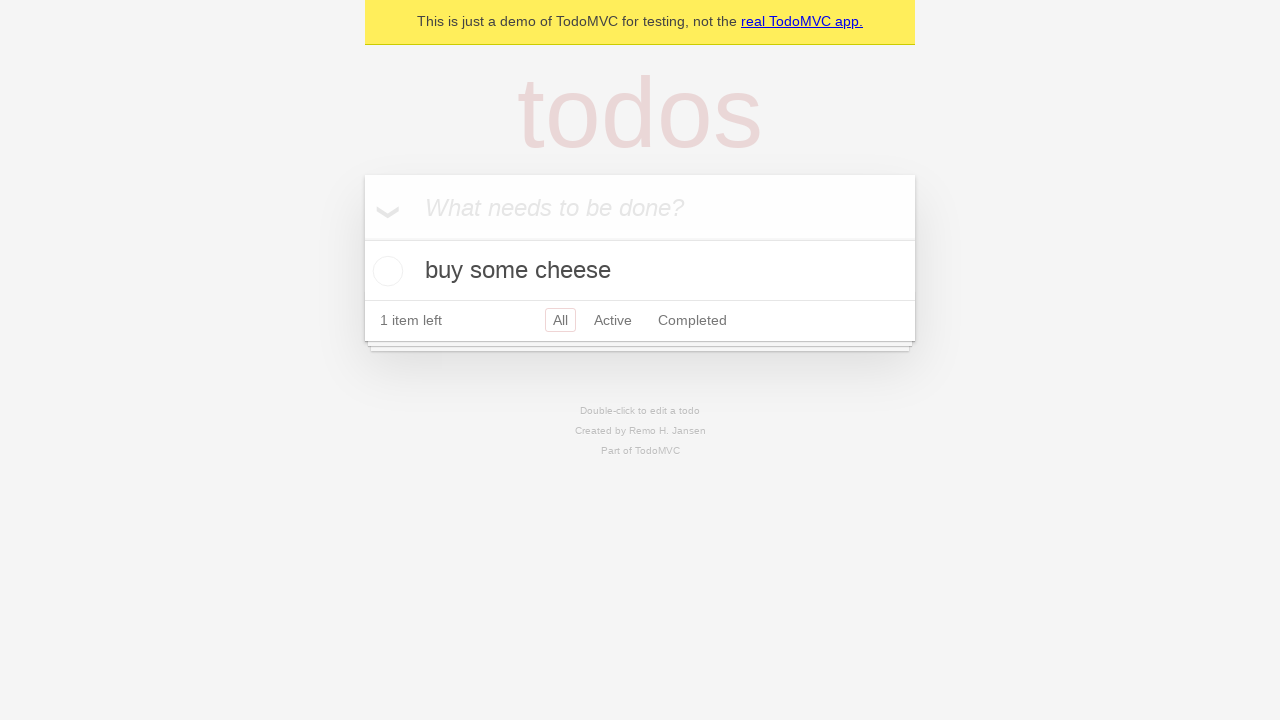

Filled todo input with 'feed the cat' on internal:attr=[placeholder="What needs to be done?"i]
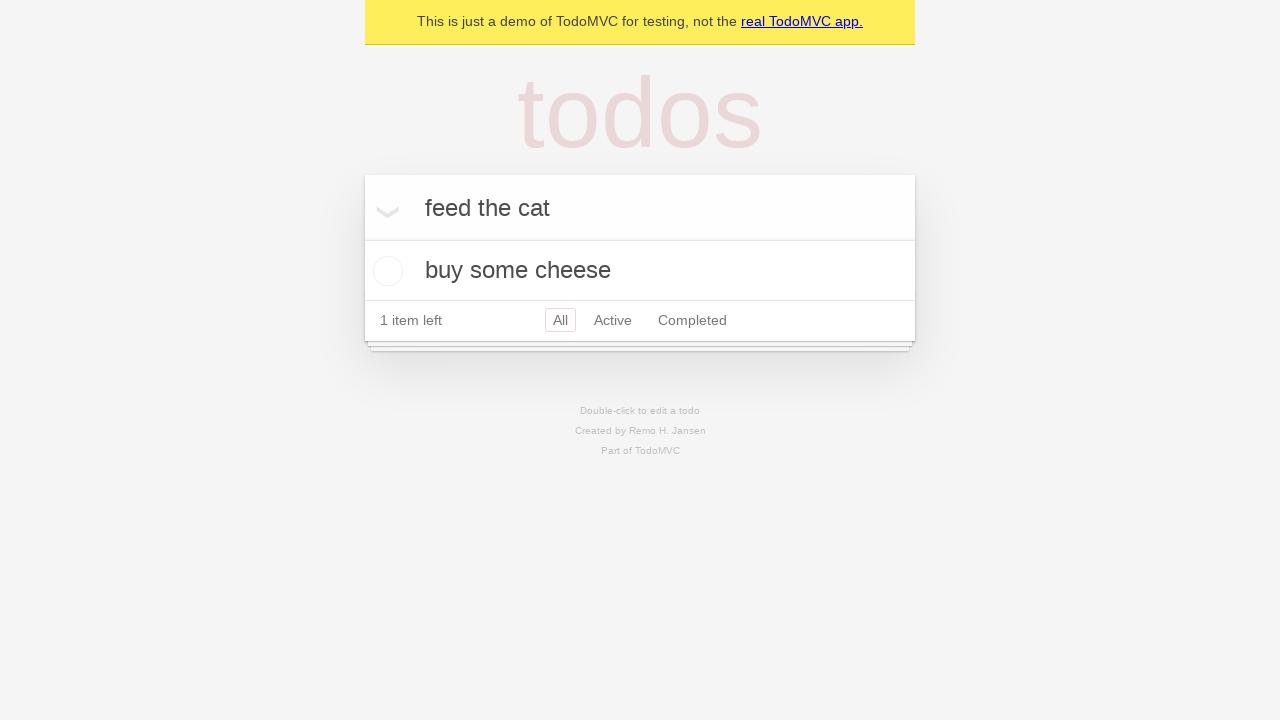

Pressed Enter to create second todo item on internal:attr=[placeholder="What needs to be done?"i]
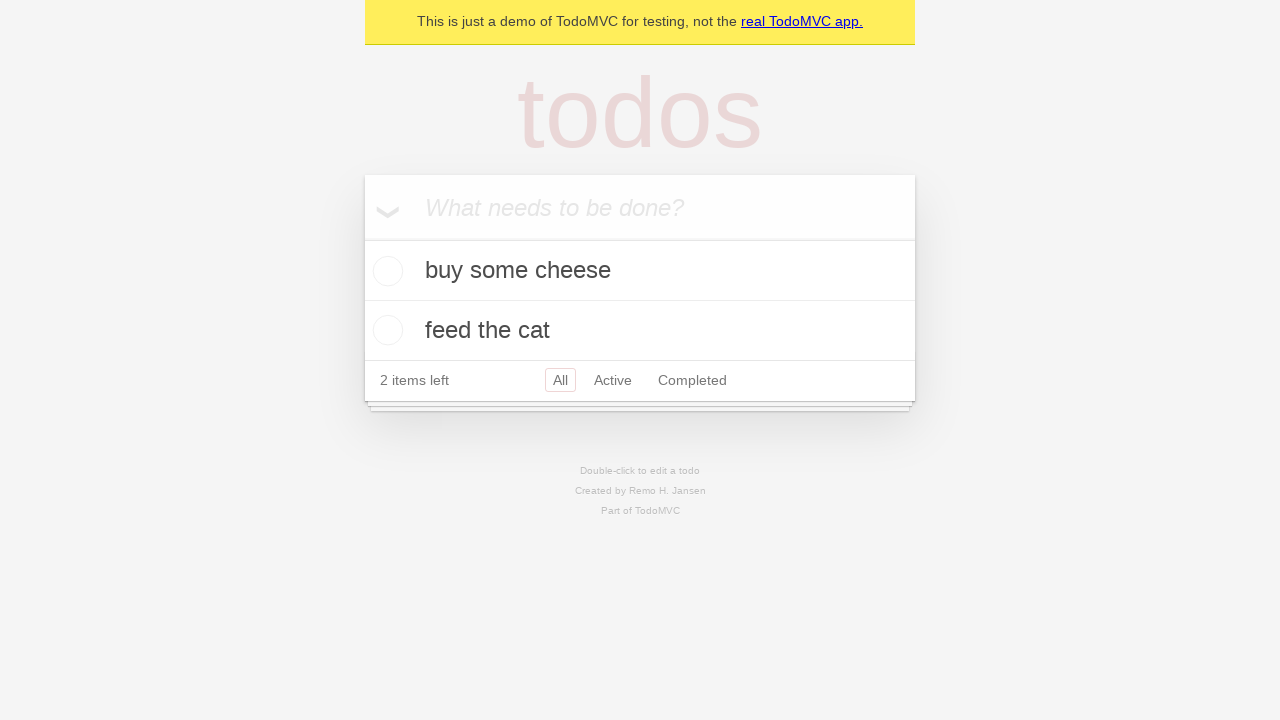

Filled todo input with 'book a doctors appointment' on internal:attr=[placeholder="What needs to be done?"i]
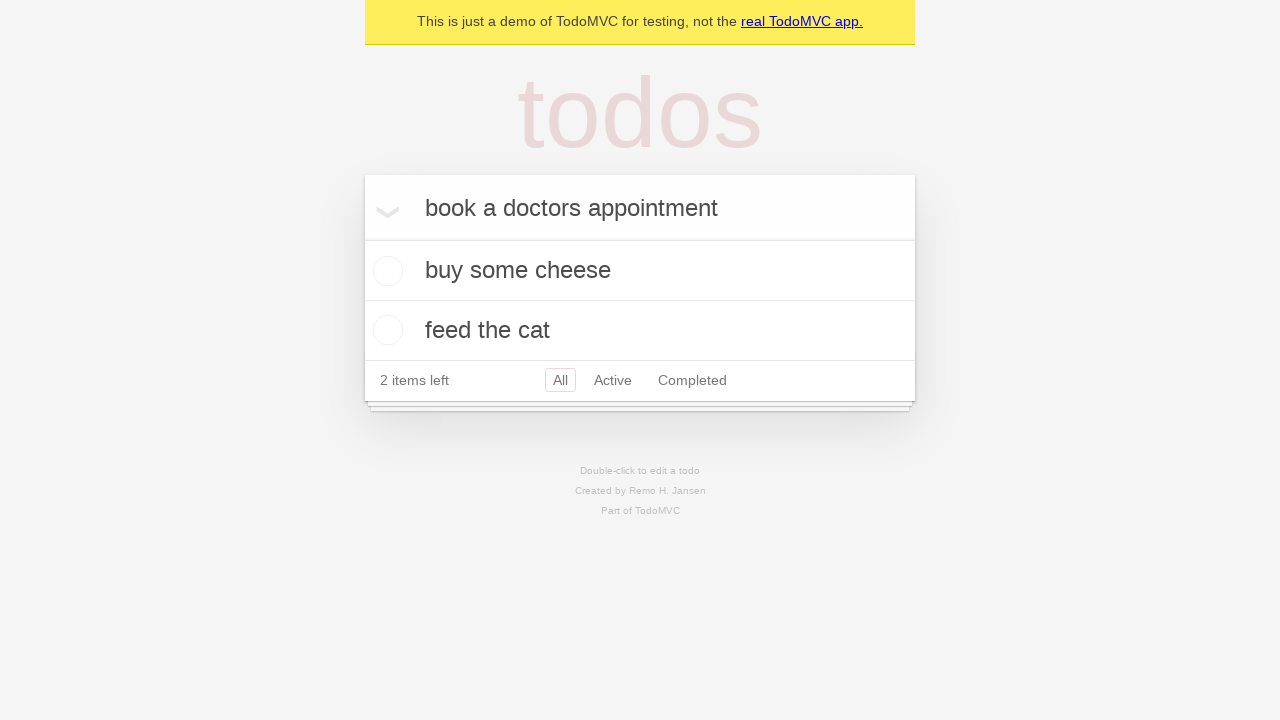

Pressed Enter to create third todo item on internal:attr=[placeholder="What needs to be done?"i]
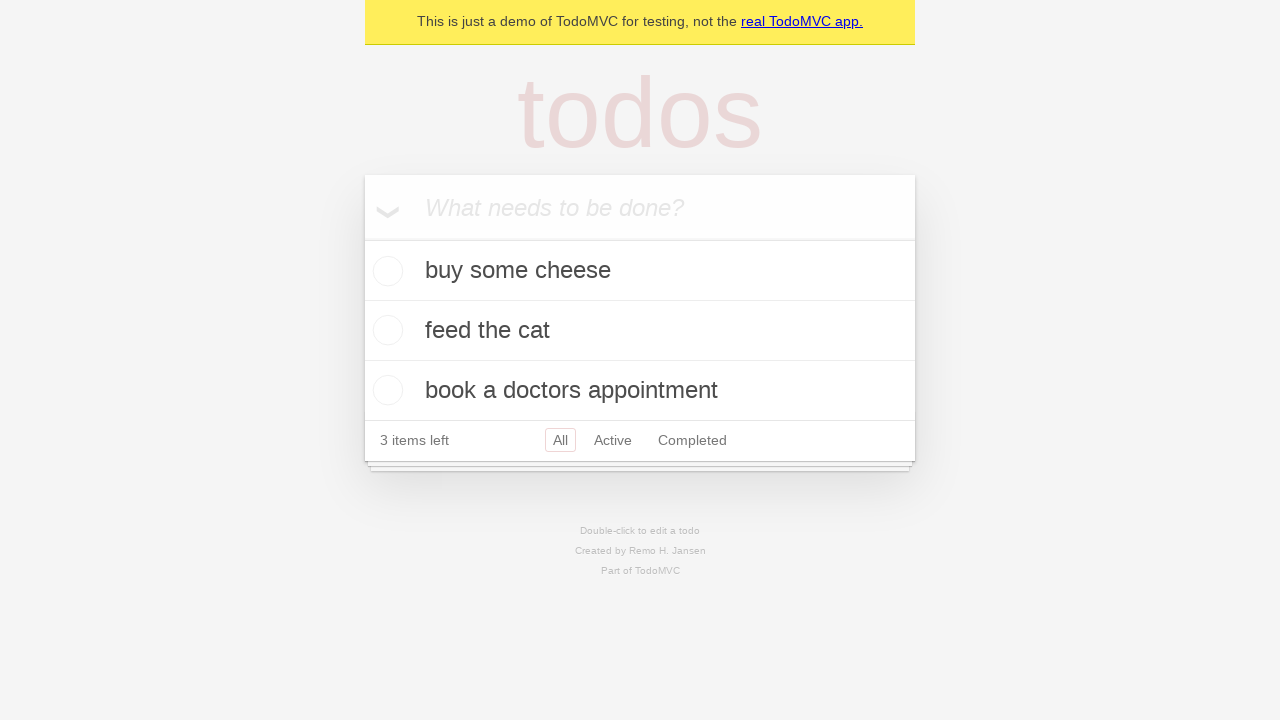

Double-clicked second todo item to enter edit mode at (640, 331) on internal:testid=[data-testid="todo-item"s] >> nth=1
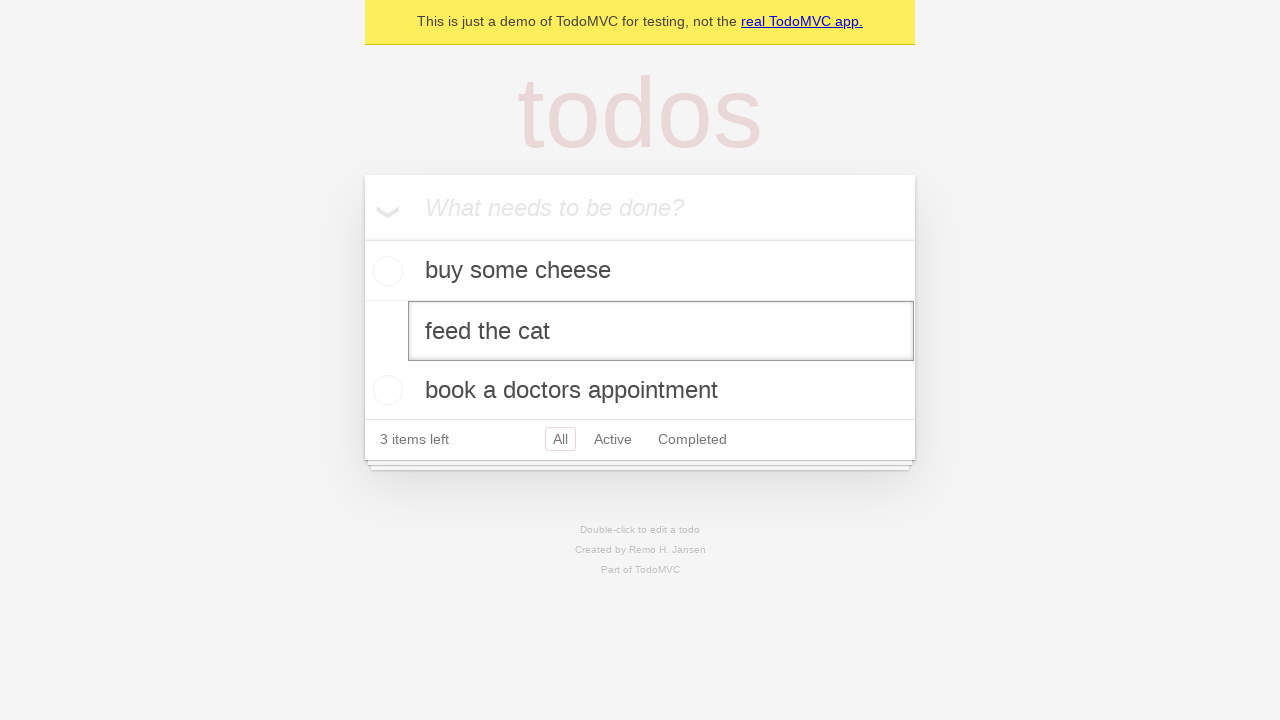

Filled edit textbox with 'buy some sausages' on internal:testid=[data-testid="todo-item"s] >> nth=1 >> internal:role=textbox[nam
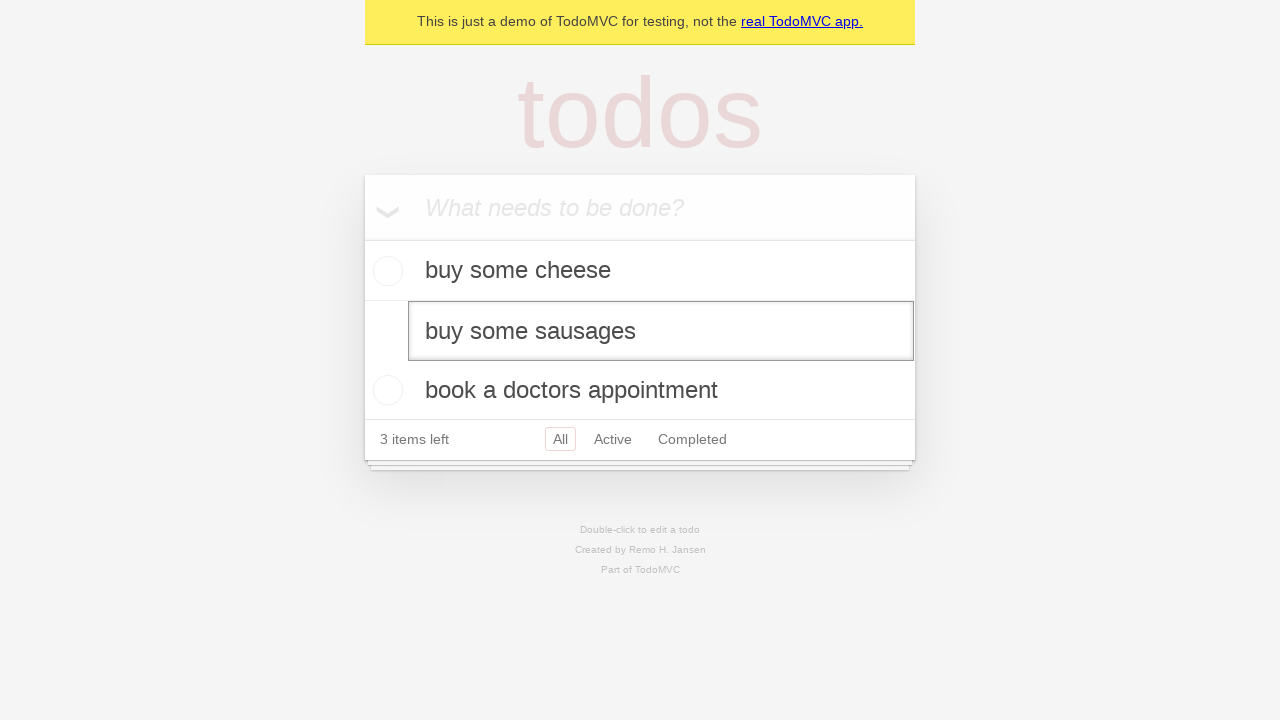

Pressed Enter to confirm todo item edit on internal:testid=[data-testid="todo-item"s] >> nth=1 >> internal:role=textbox[nam
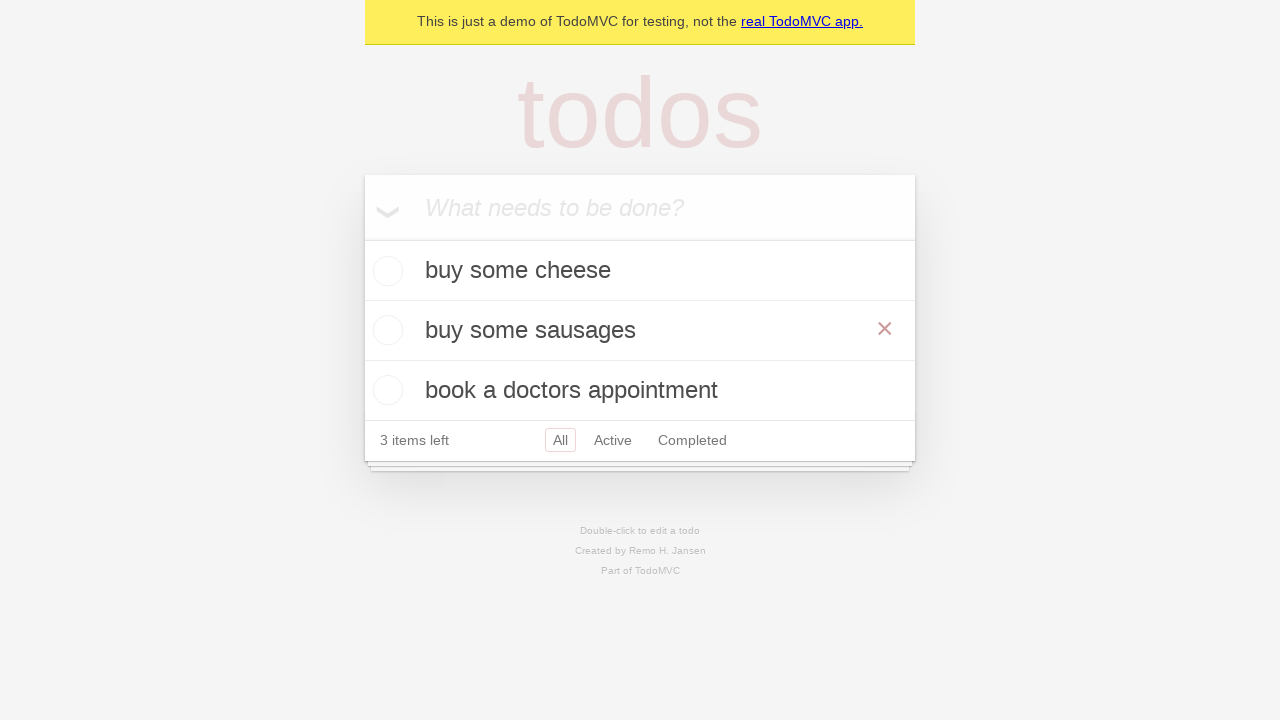

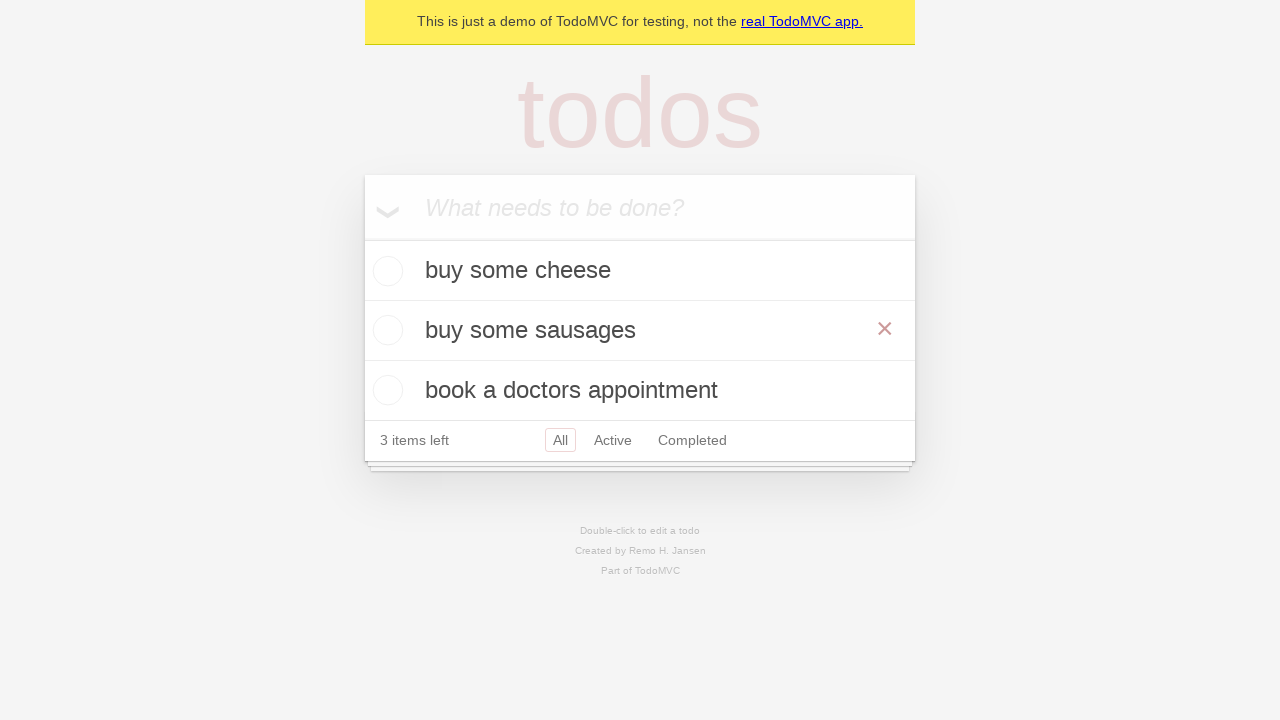